Tests adding a todo item, then marking it as complete by checking the checkbox in the TodoMVC demo application

Starting URL: https://demo.playwright.dev/todomvc

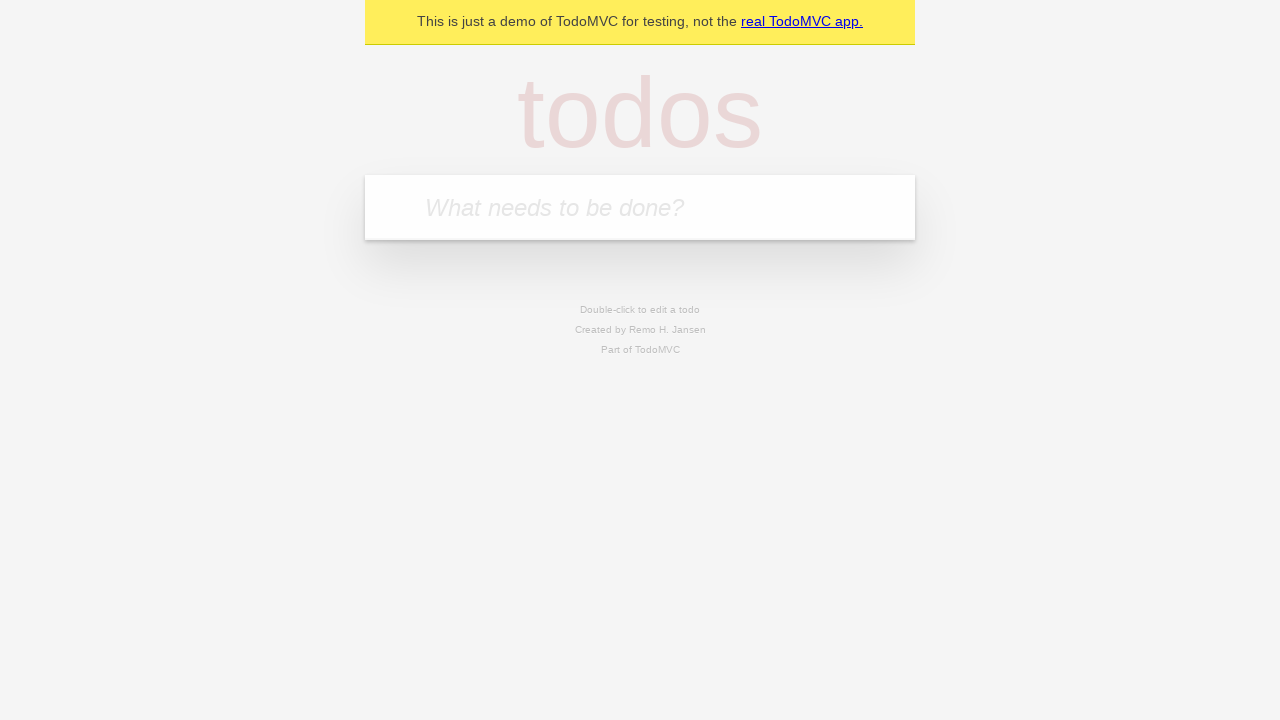

Navigated to TodoMVC demo application
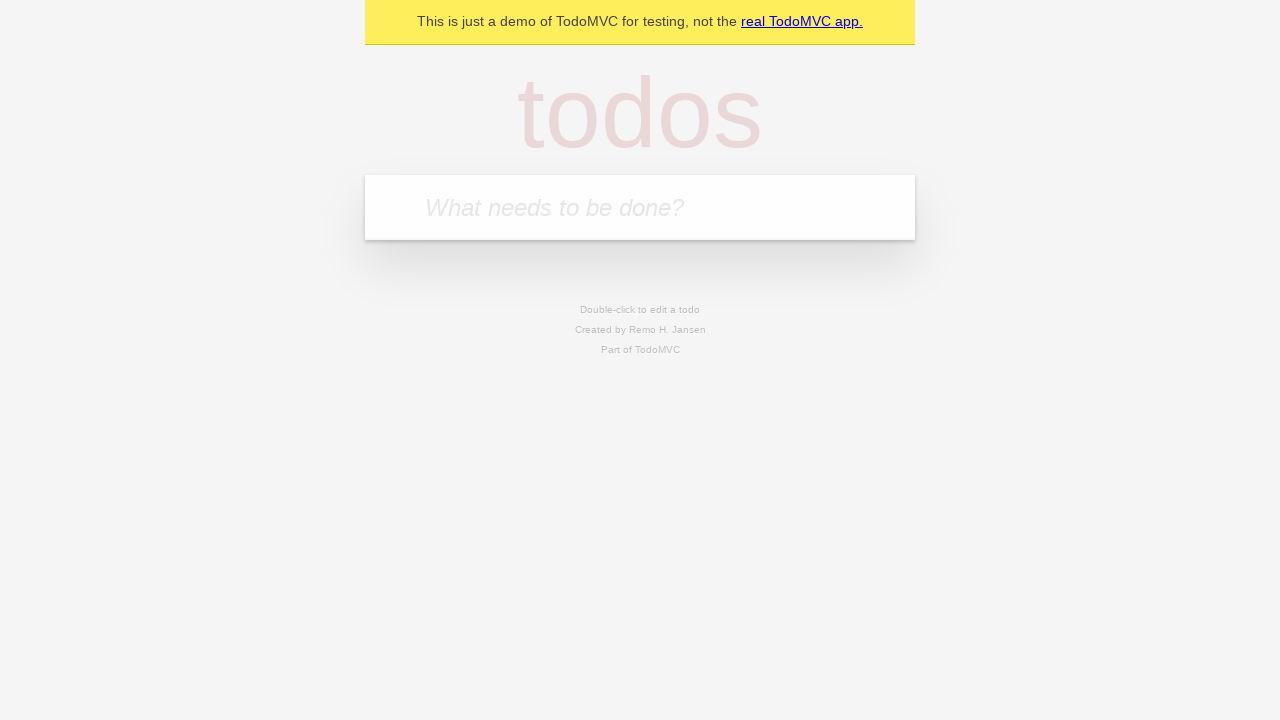

Filled todo input field with 'Learn accessibility testing' on internal:attr=[placeholder="What needs to be done?"i]
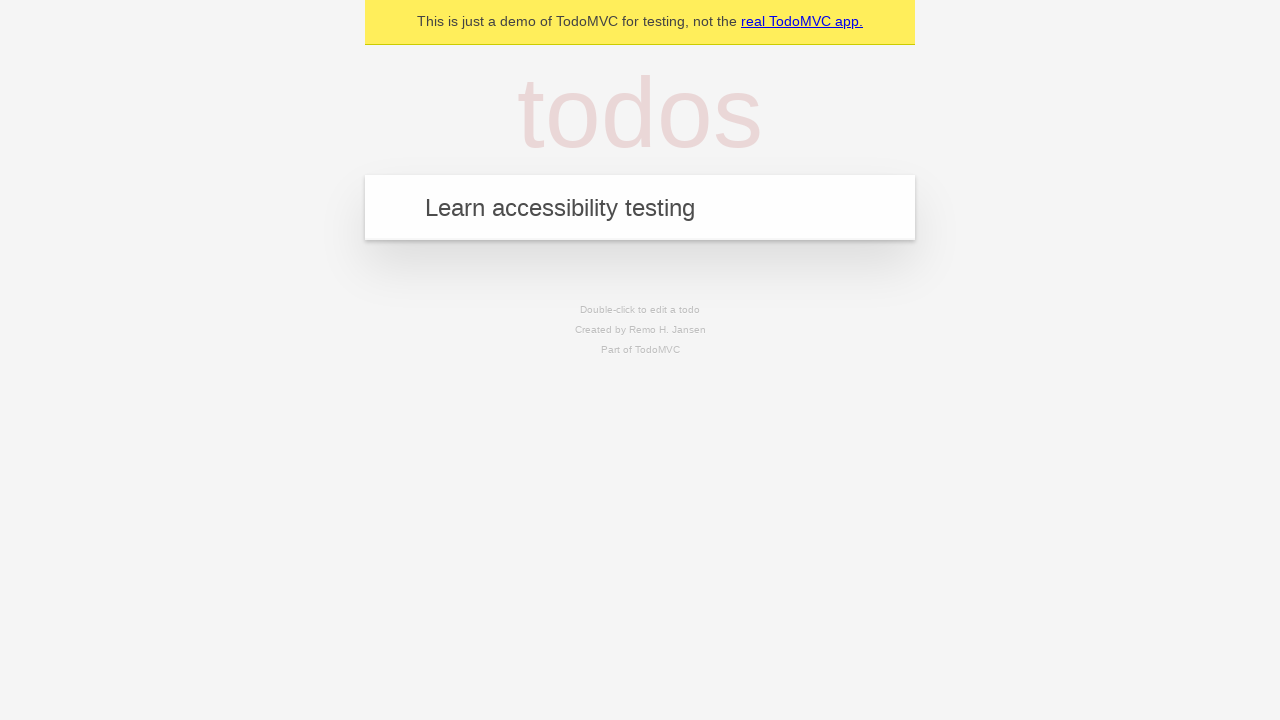

Pressed Enter to add the todo item on internal:attr=[placeholder="What needs to be done?"i]
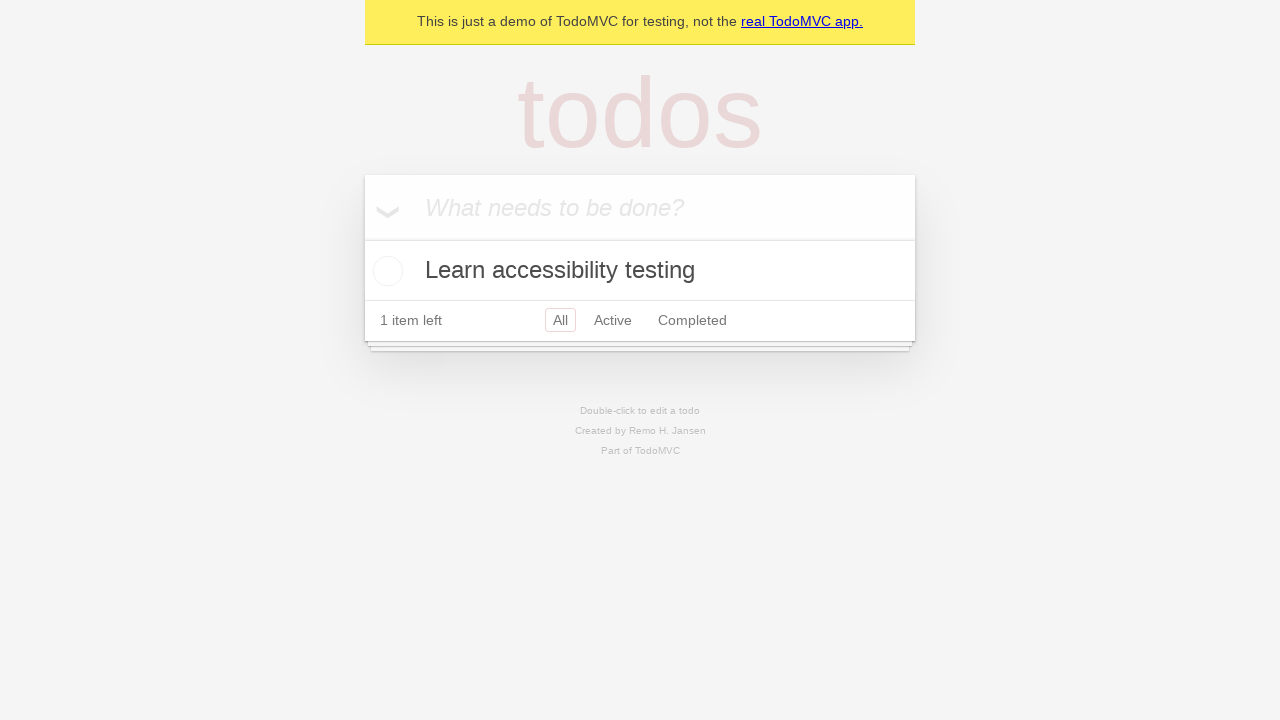

Todo item appeared in the list
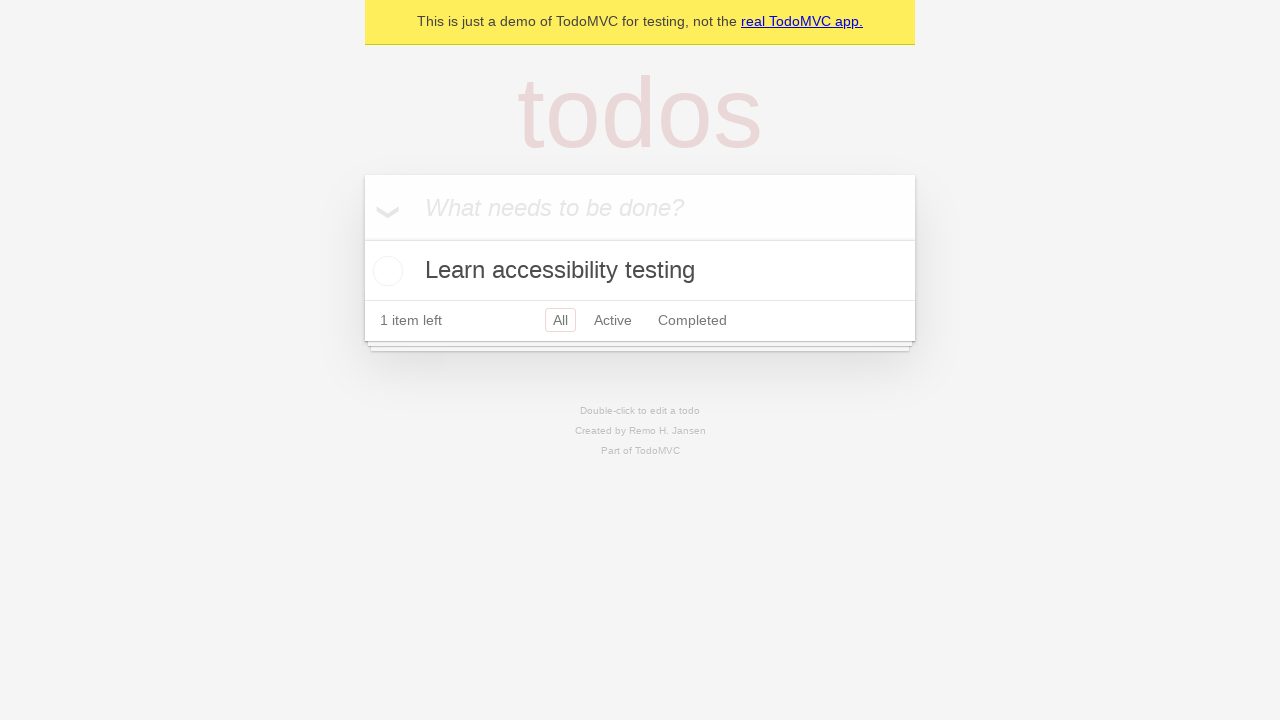

Checked the checkbox to mark todo as complete at (385, 271) on internal:testid=[data-testid="todo-item"s] >> nth=0 >> internal:role=checkbox
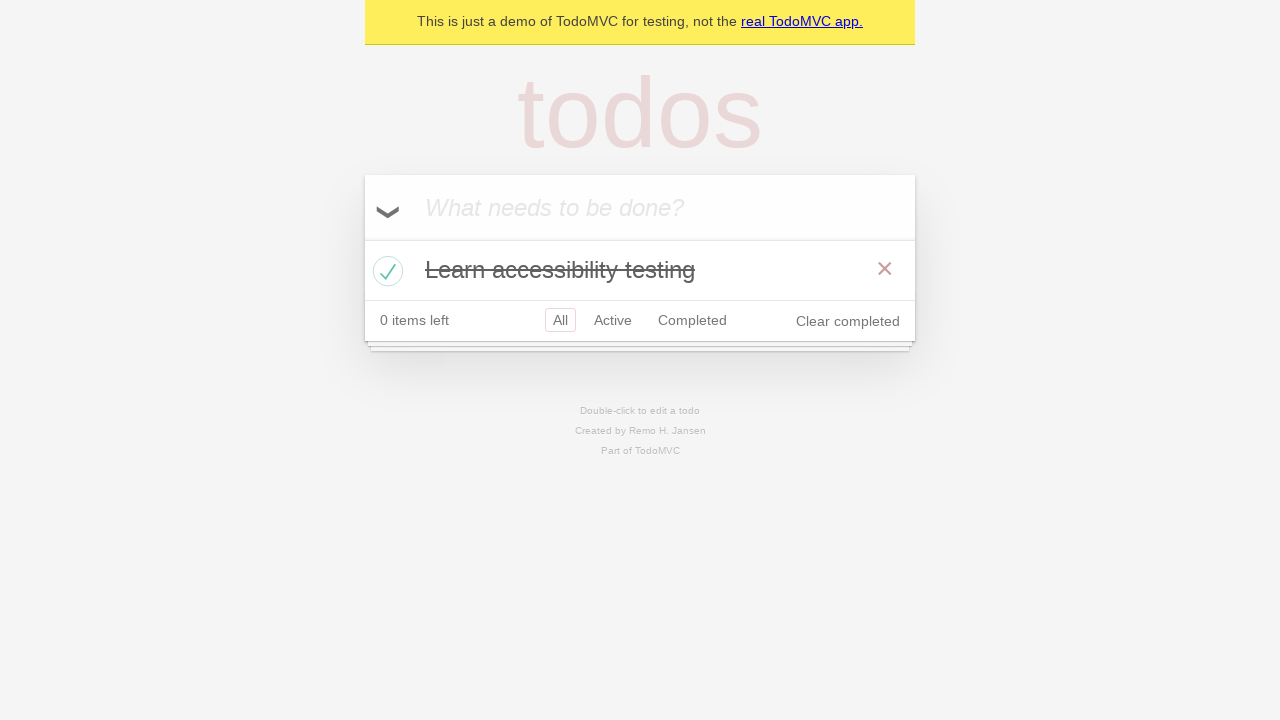

Verified that todo item is marked as completed
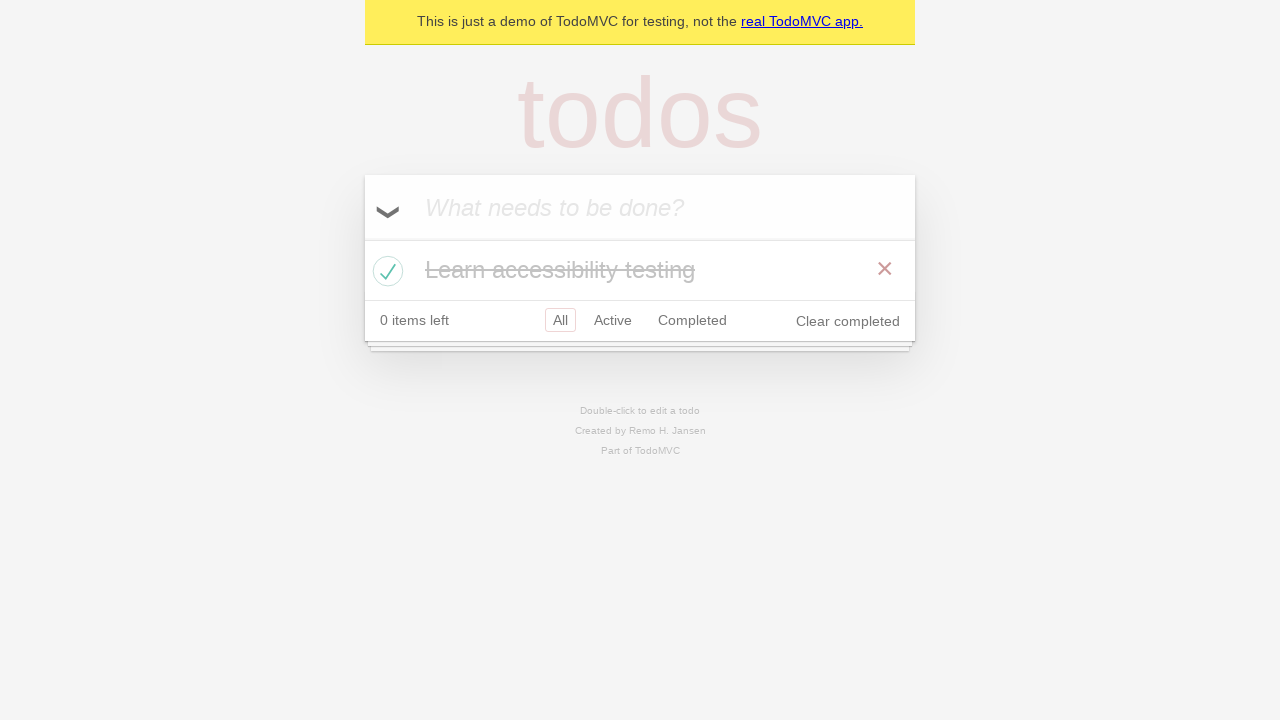

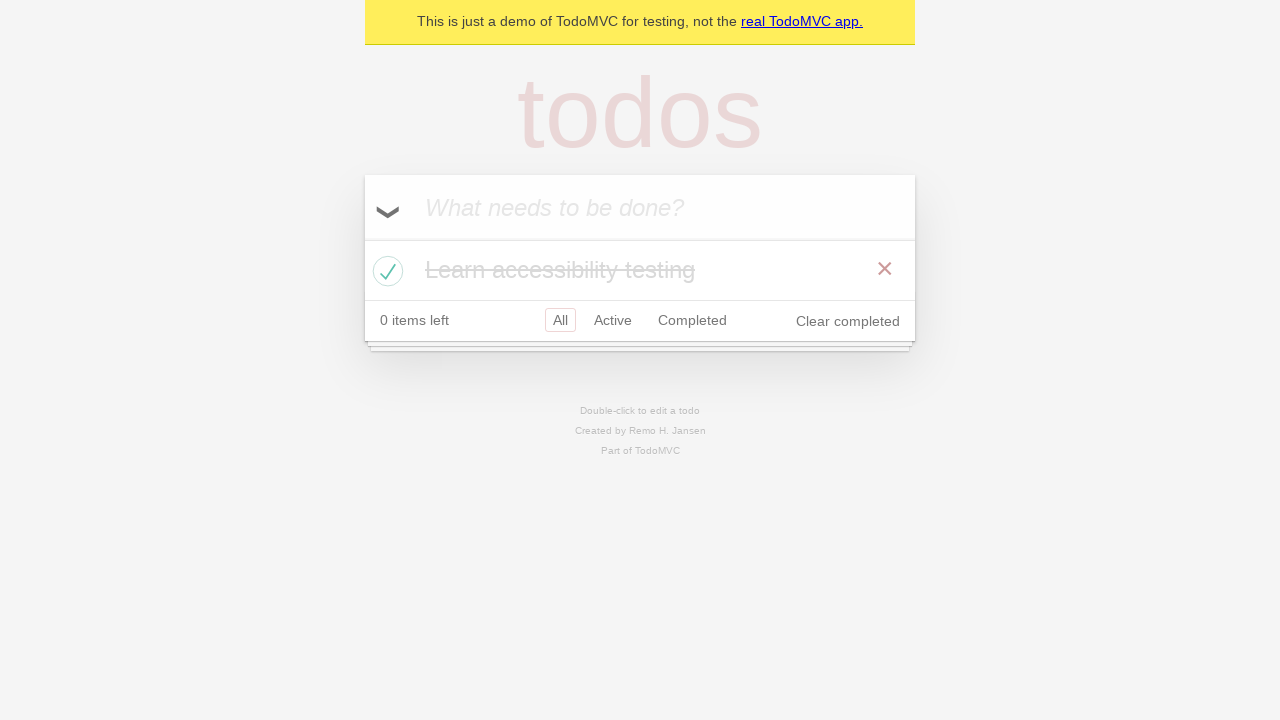